Tests dropdown functionality by getting all options, verifying specific option exists, and selecting a different option

Starting URL: https://demoqa.com/select-menu

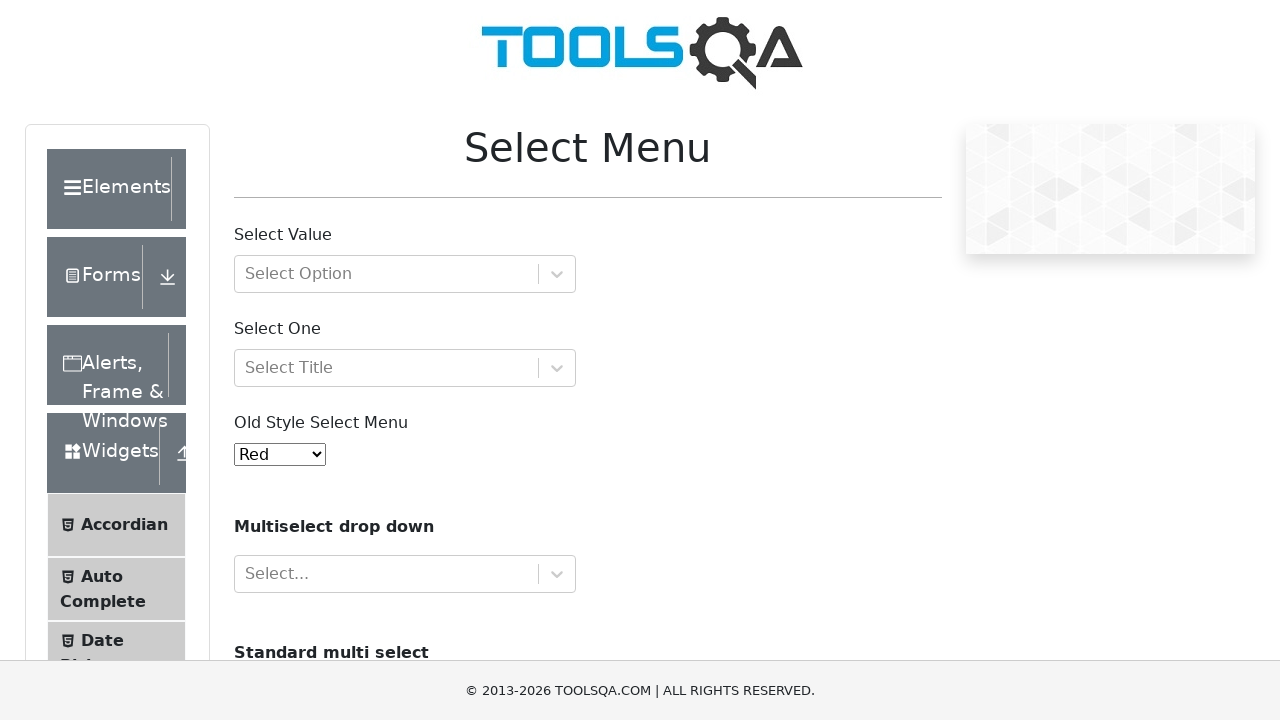

Located dropdown element with id 'oldSelectMenu'
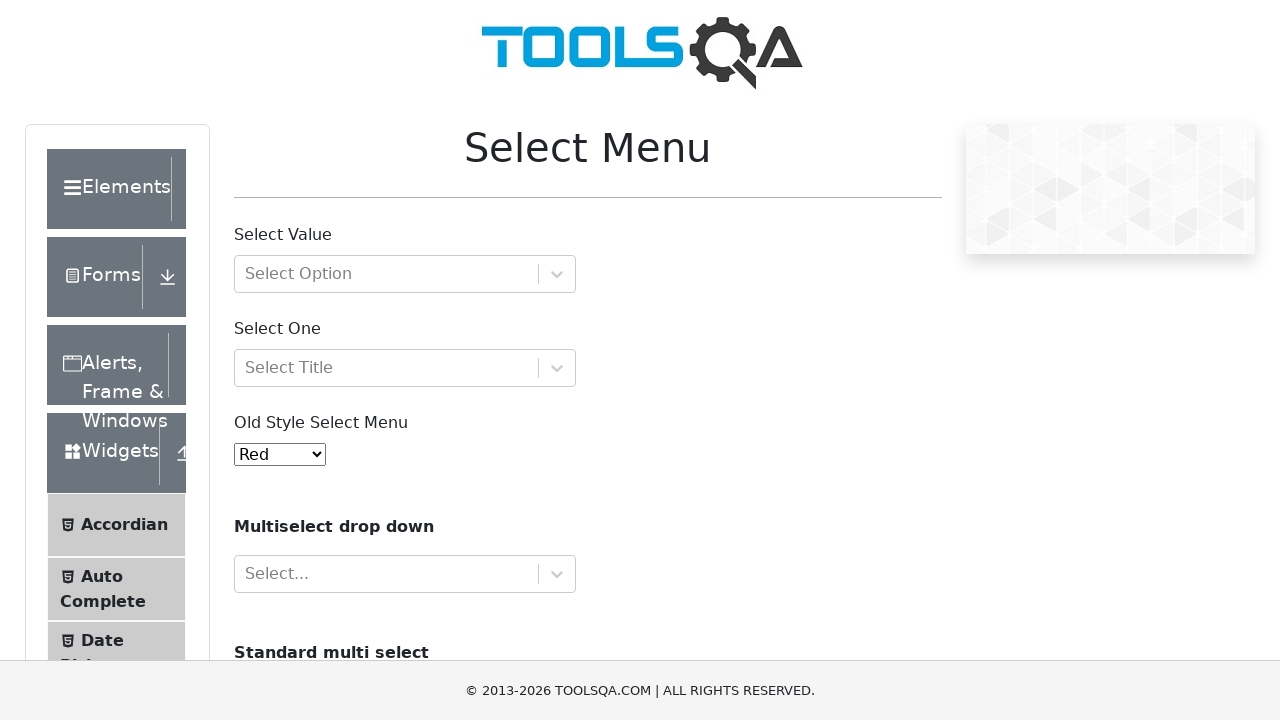

Retrieved all option elements from dropdown
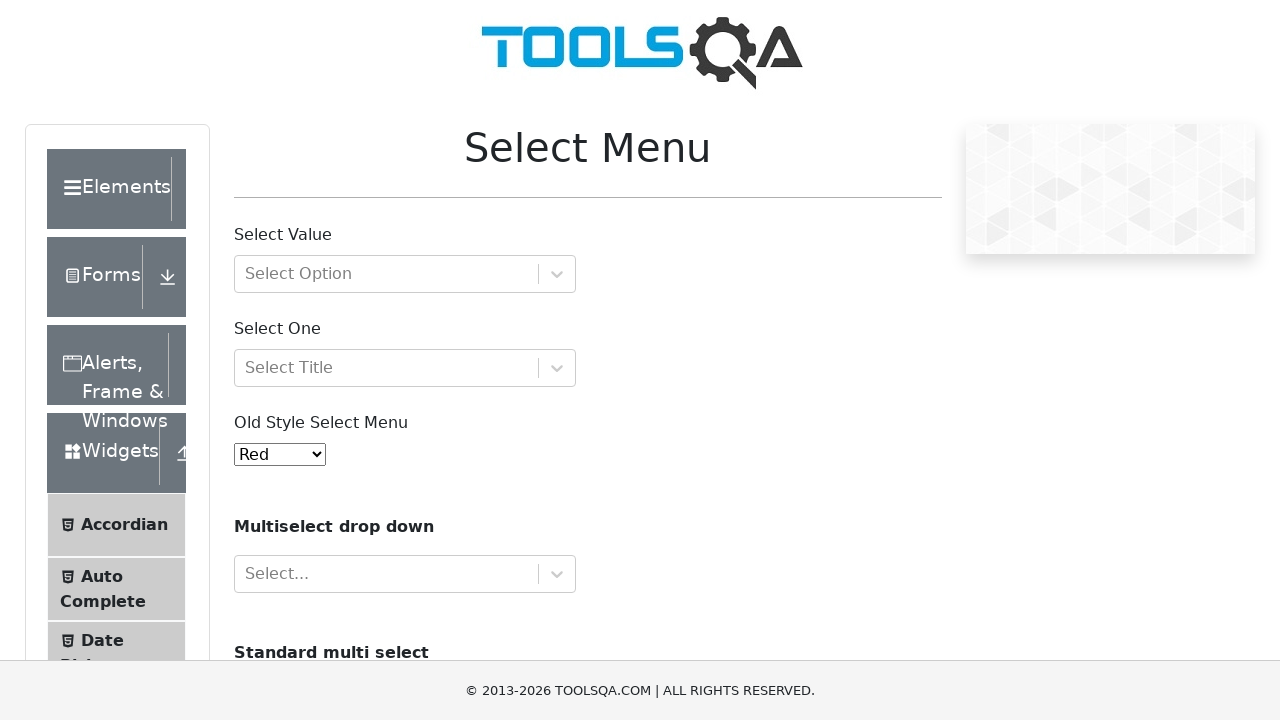

Found 11 options in dropdown
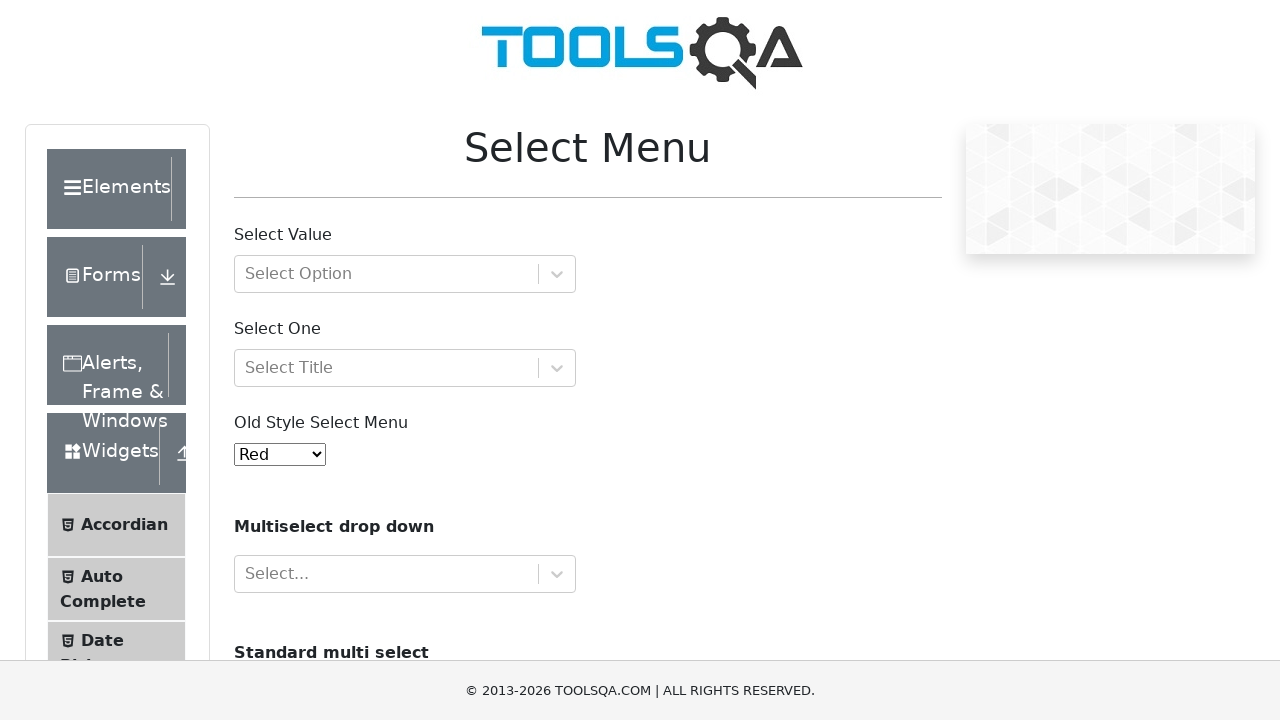

Printed all option texts from dropdown
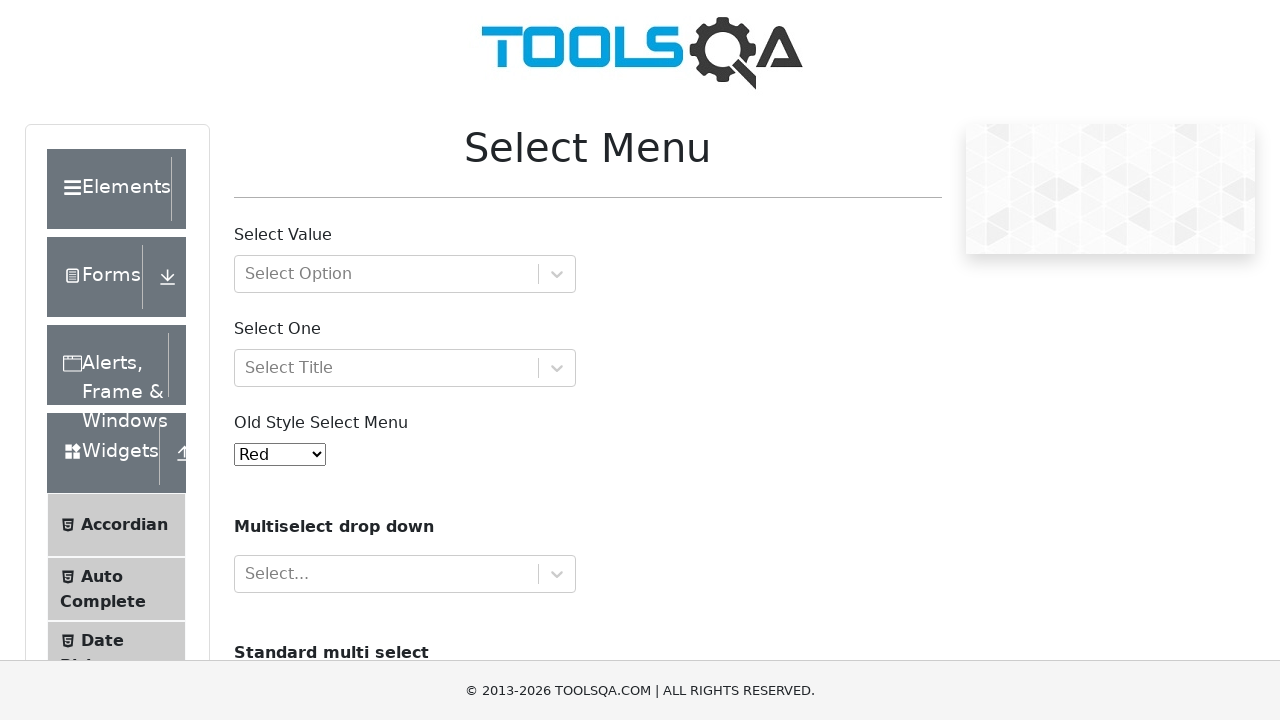

Verified that 'Black' option exists in dropdown
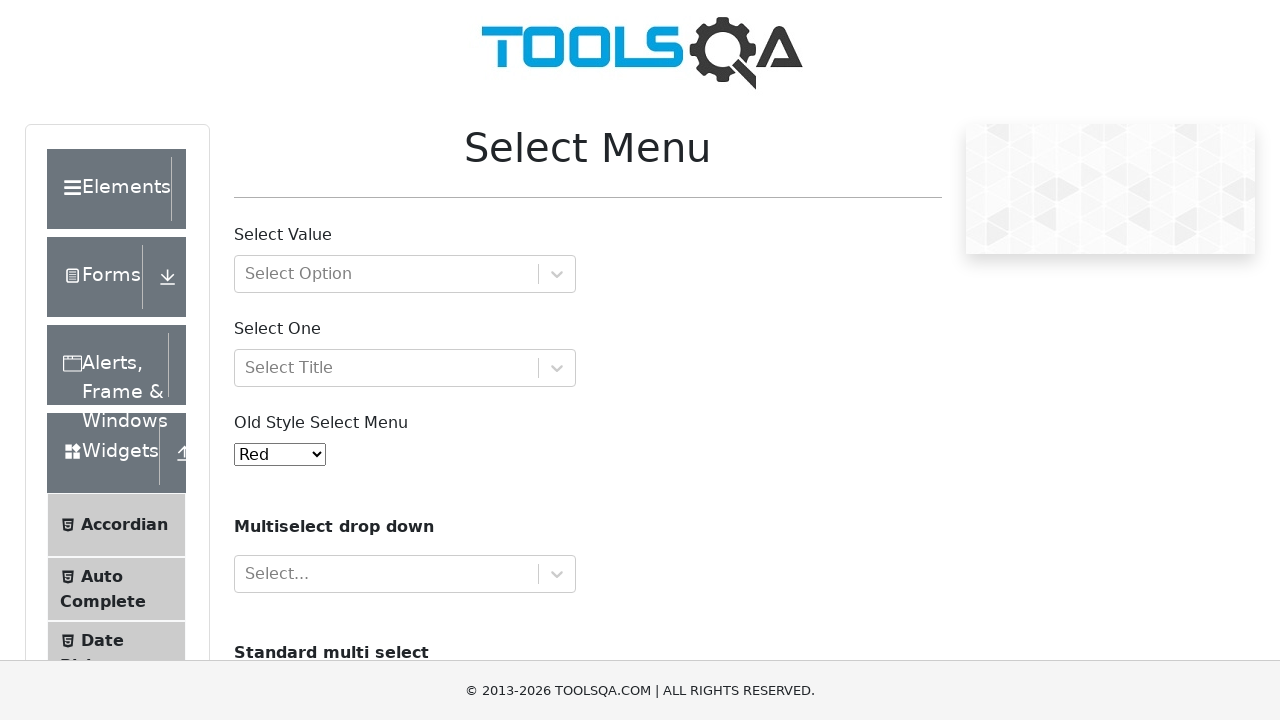

Retrieved initially selected option: 'Red'
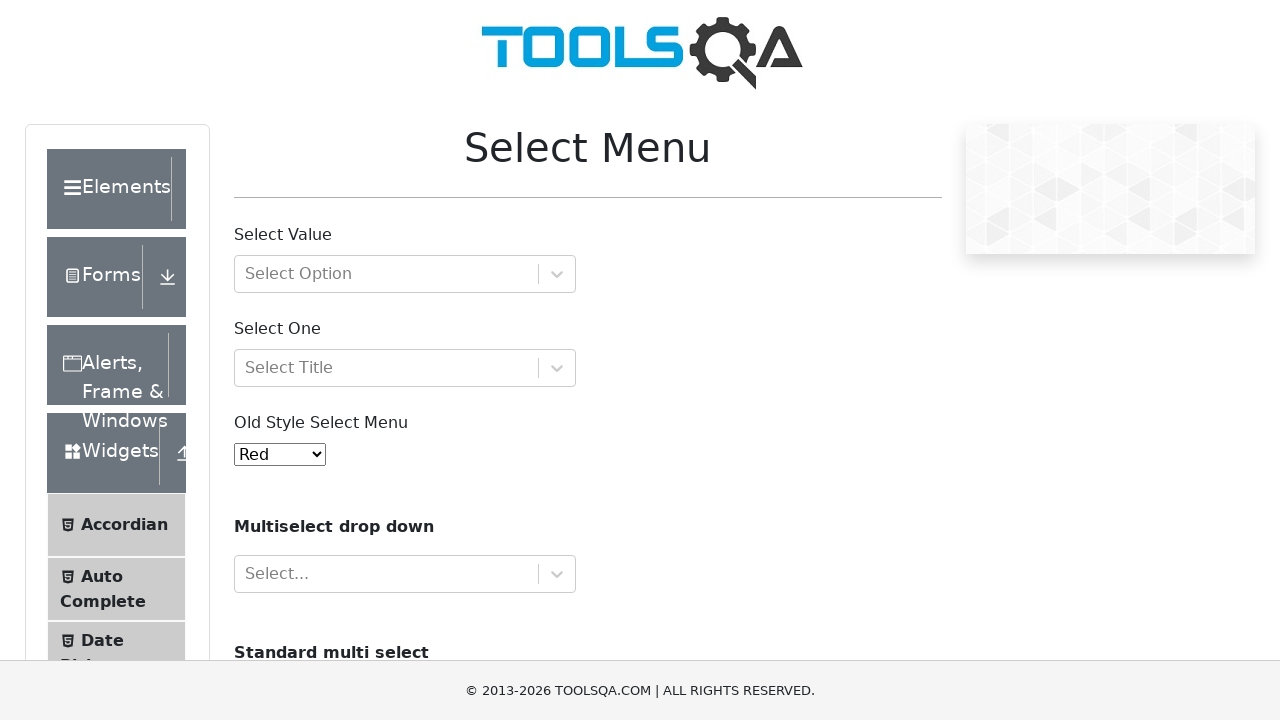

Selected 'Yellow' option (value='3') from dropdown on #oldSelectMenu
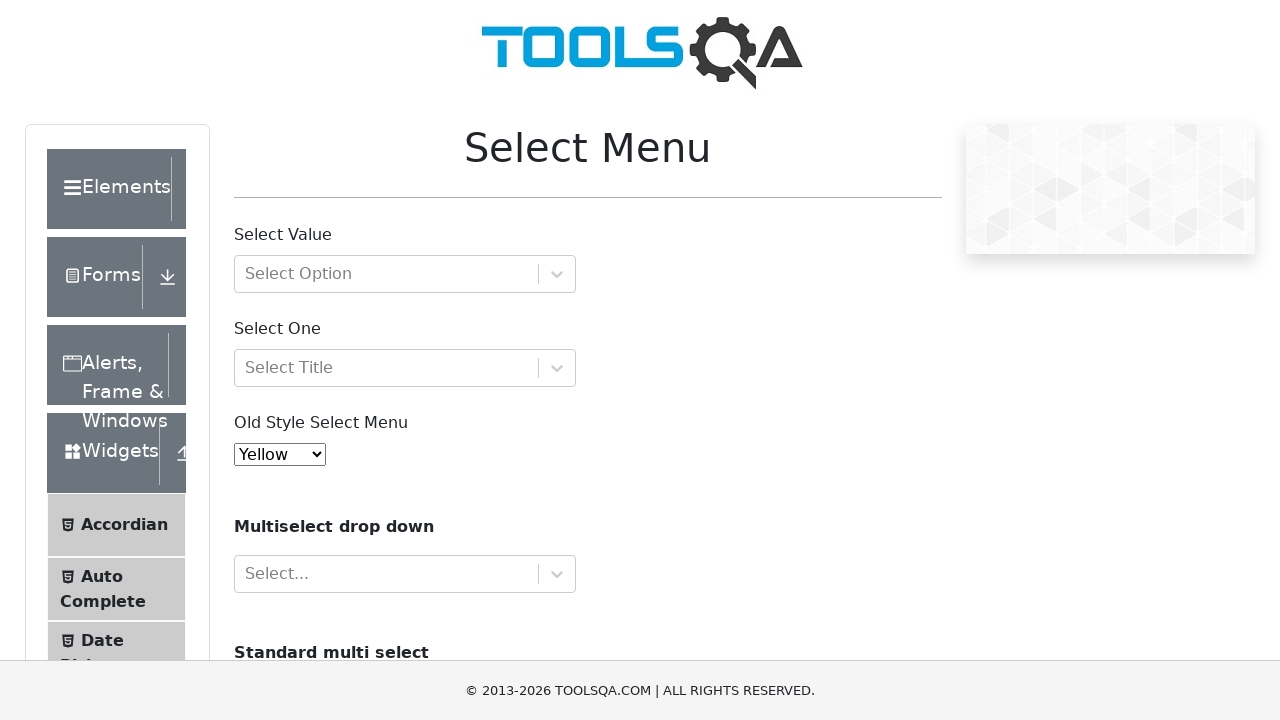

Verified that 'Yellow' is now selected: 'Yellow'
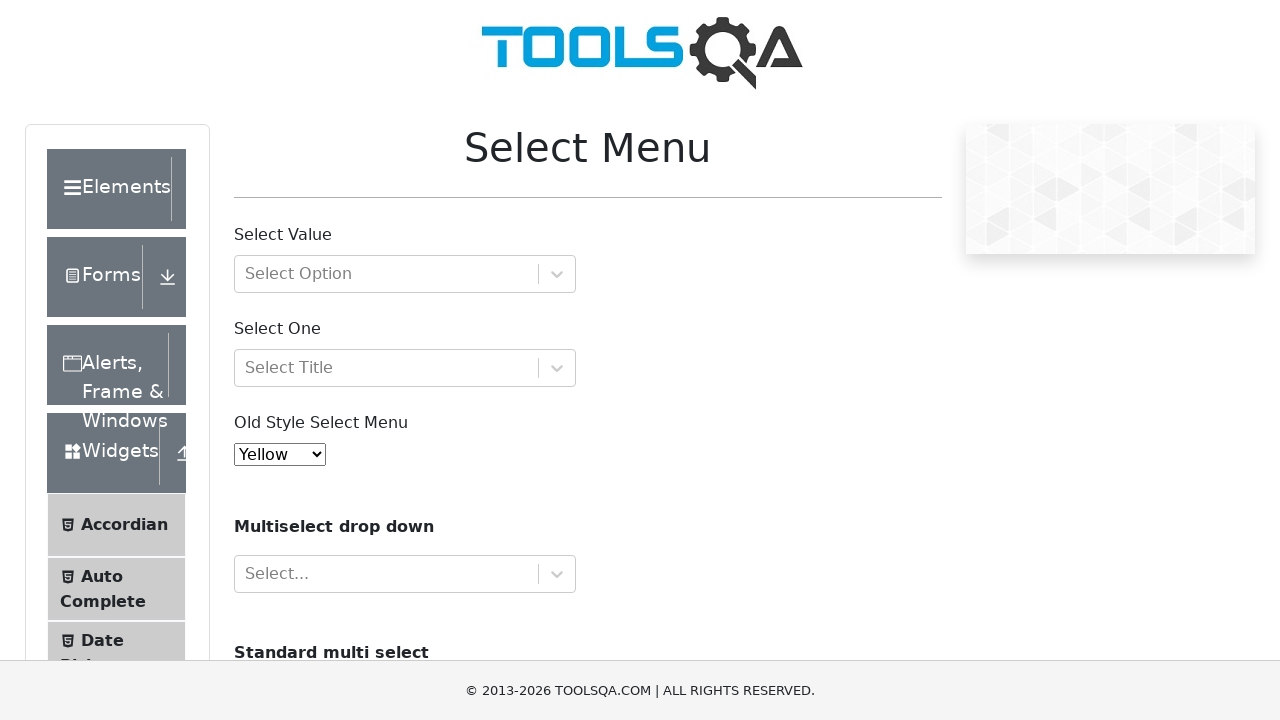

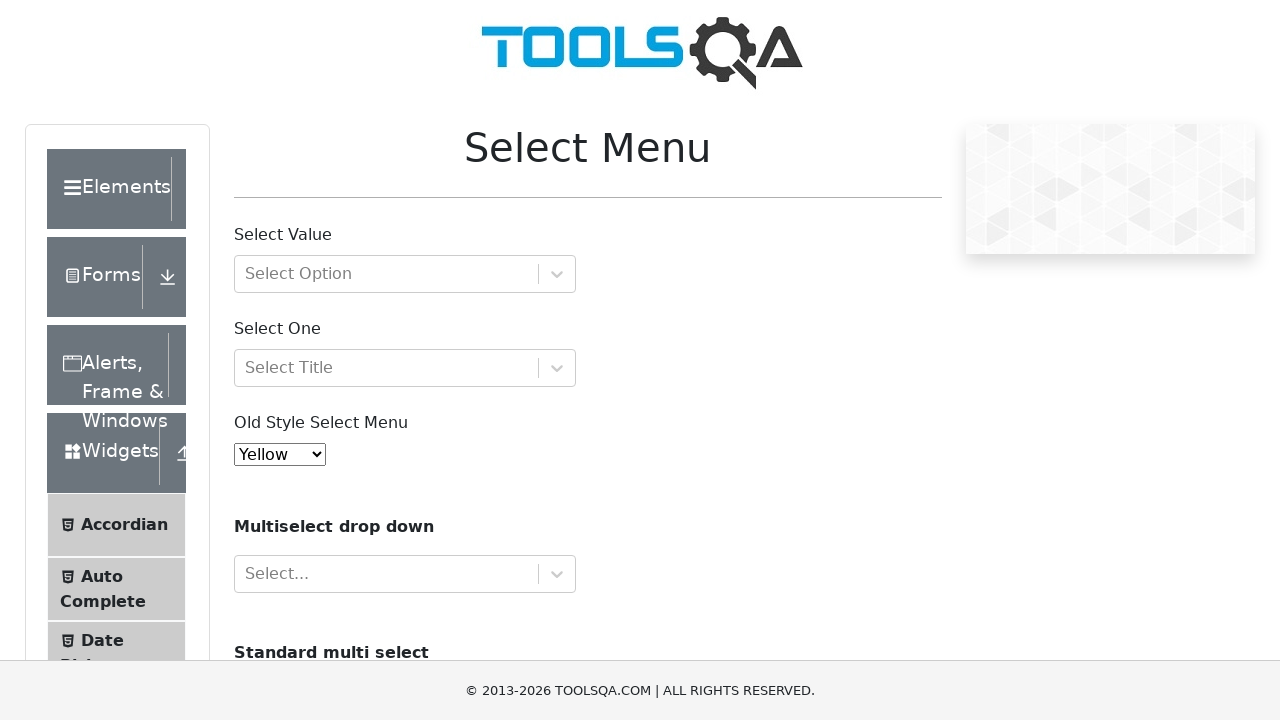